Tests browser window size manipulation by getting current size, setting a custom size, minimizing, and maximizing the window

Starting URL: https://skpatro.github.io/demo/links/

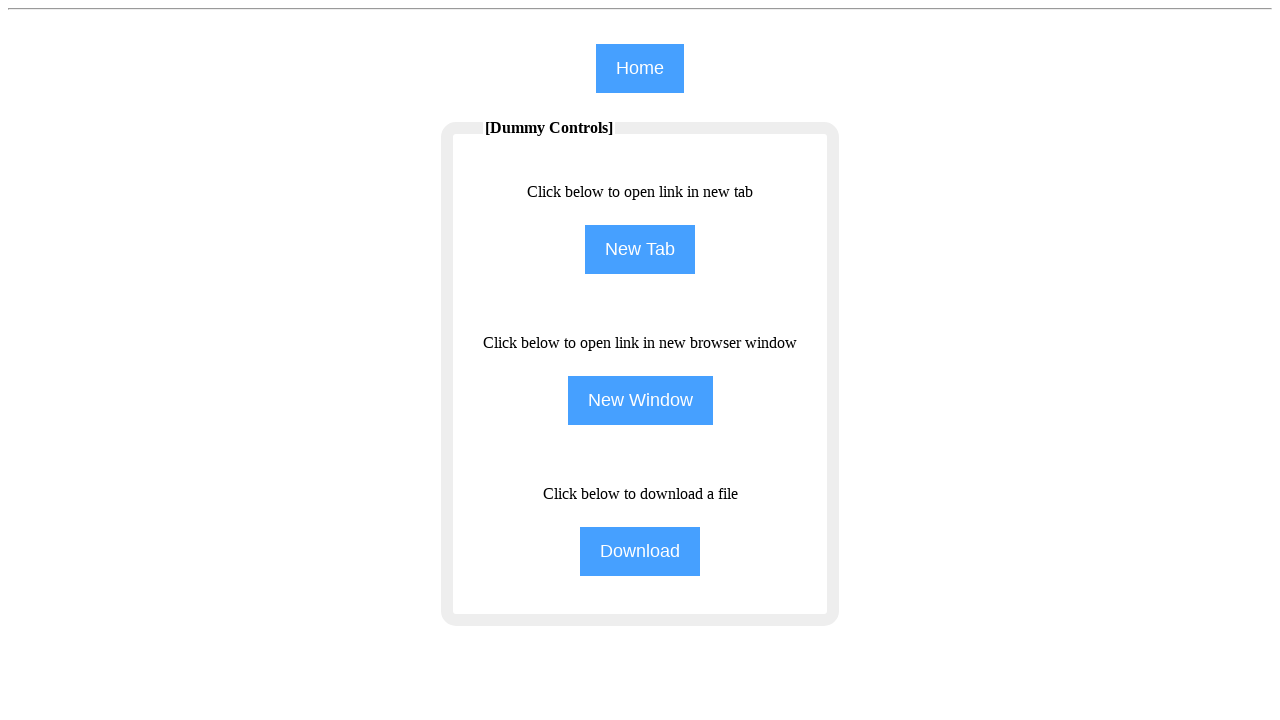

Retrieved initial viewport size
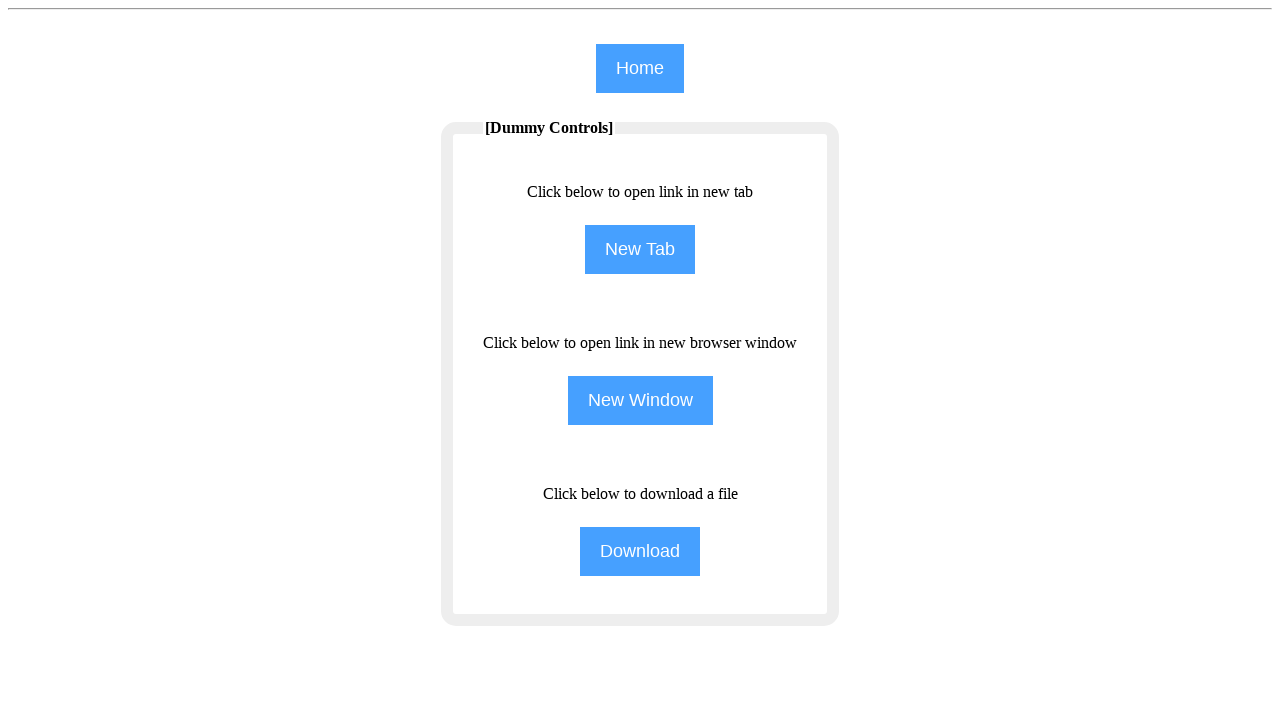

Set custom viewport size to 850x400
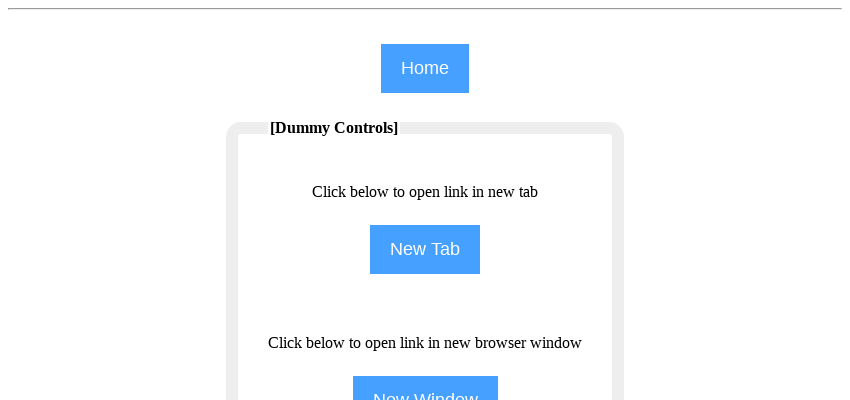

Simulated minimize by setting viewport to 200x200
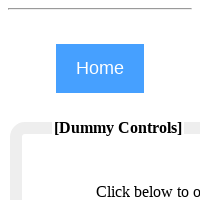

Simulated maximize by setting viewport to 1920x1080
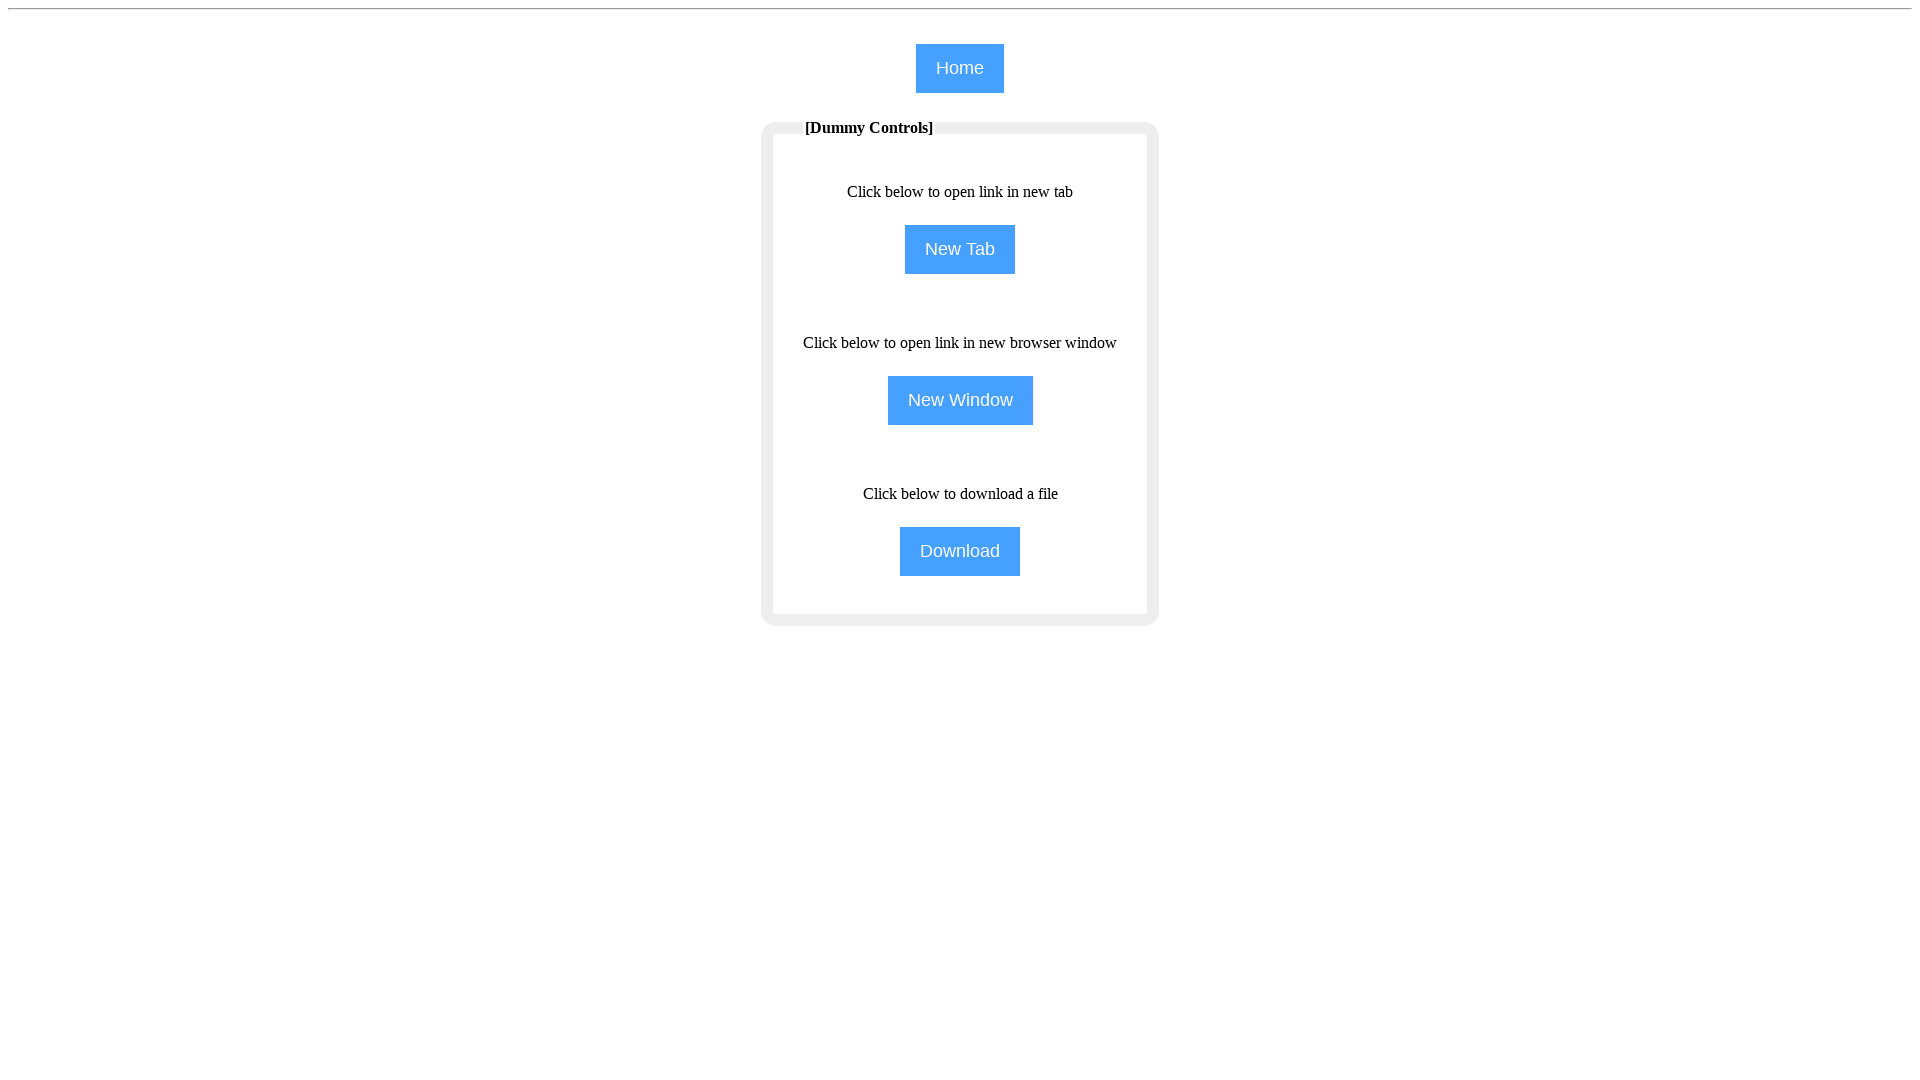

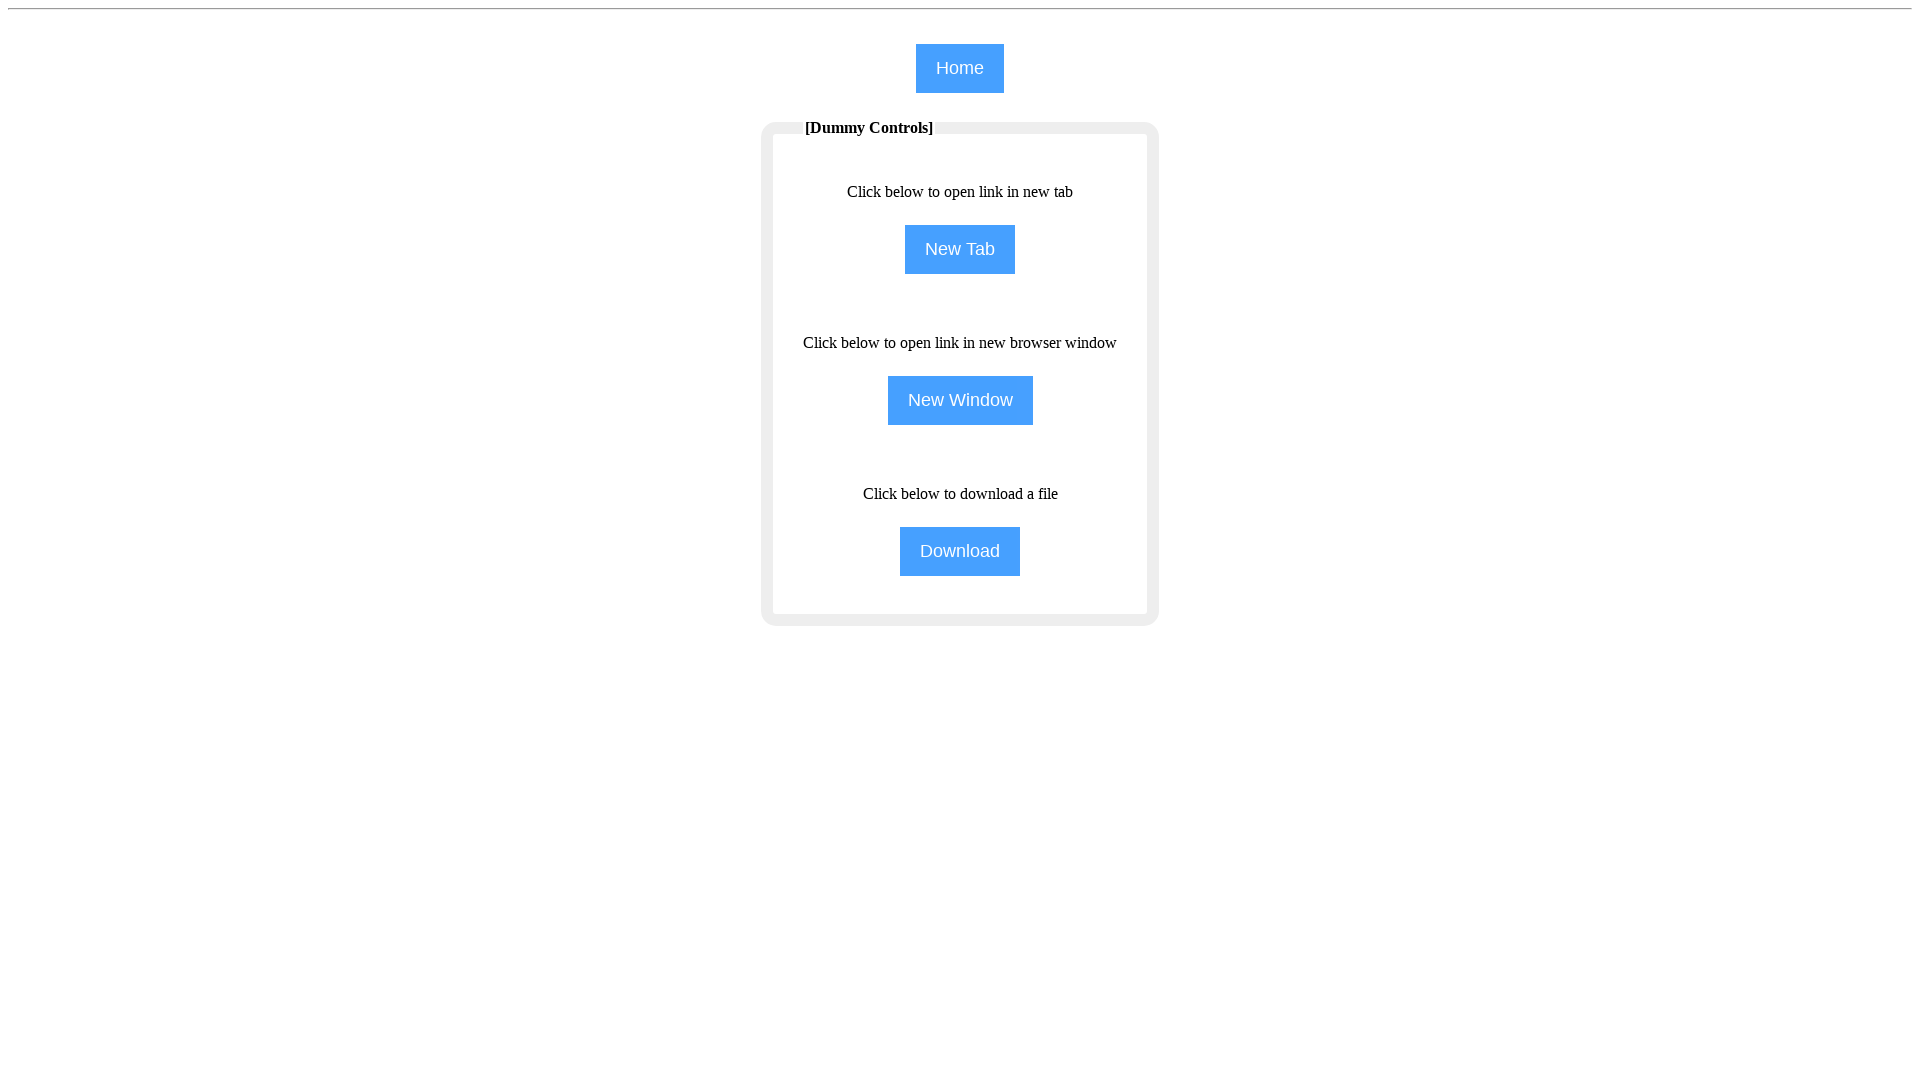